Tests registration form validation when phone number has invalid length (less than 10 digits) and verifies the phone number error message

Starting URL: https://alada.vn/tai-khoan/dang-ky.html

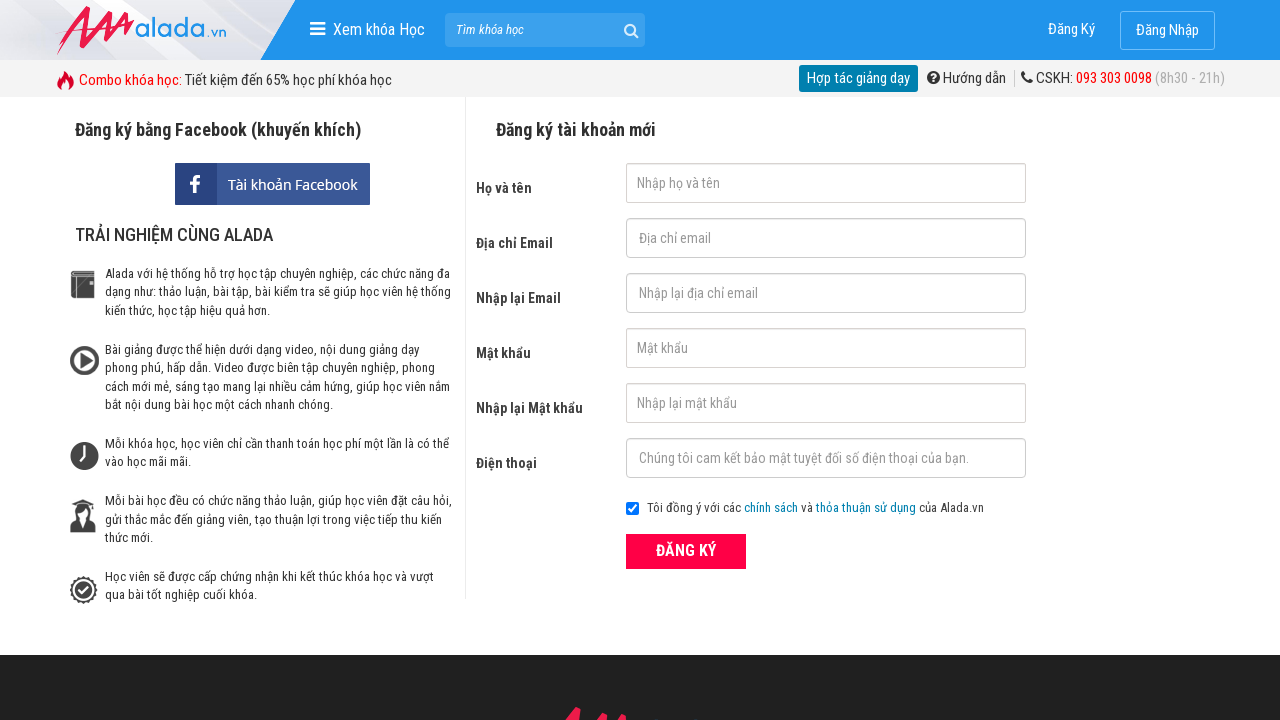

Filled full name field with 'Long Nguyen' on #txtFirstname
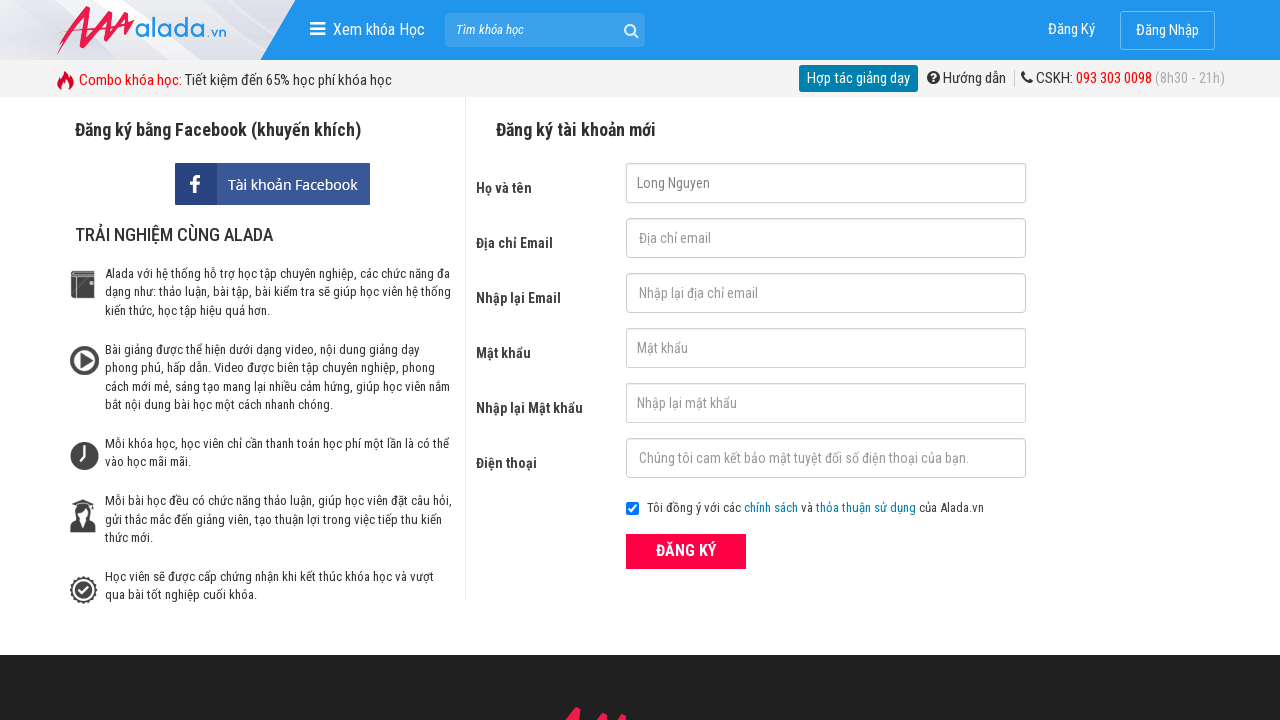

Filled email field with 'long@abc.com' on #txtEmail
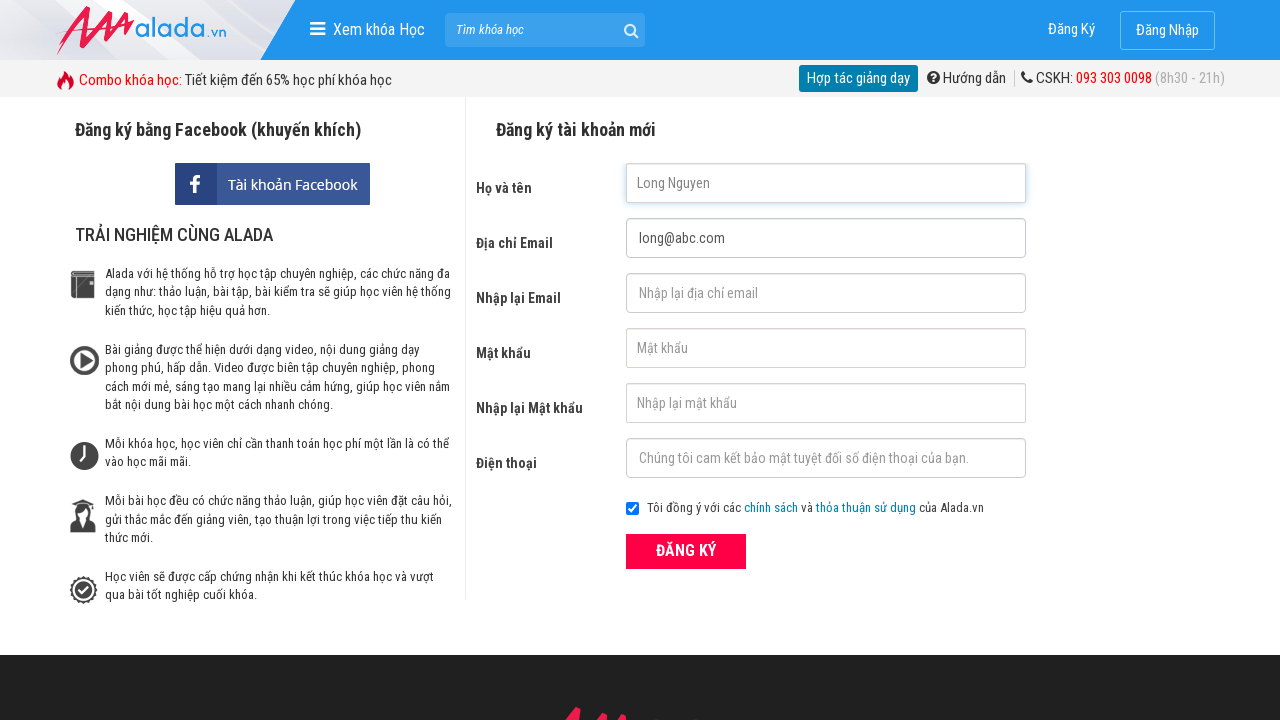

Filled confirm email field with 'long@abc.com' on #txtCEmail
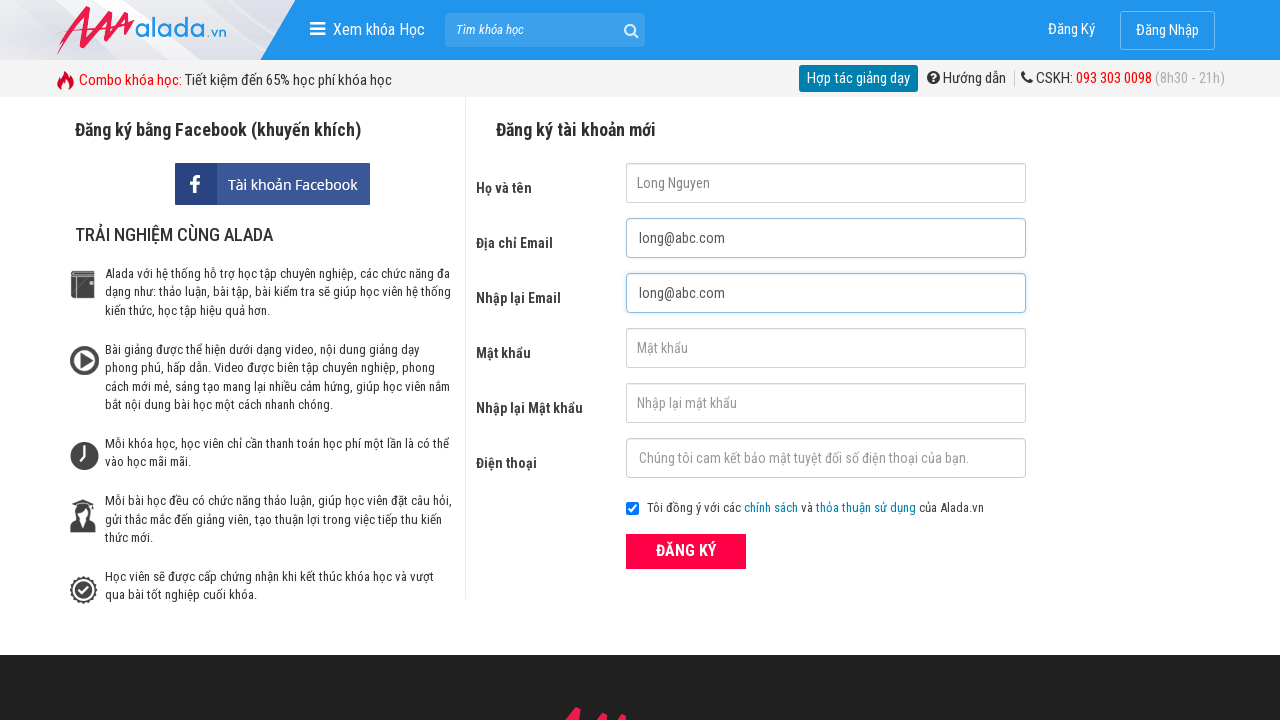

Filled password field with '123456' on #txtPassword
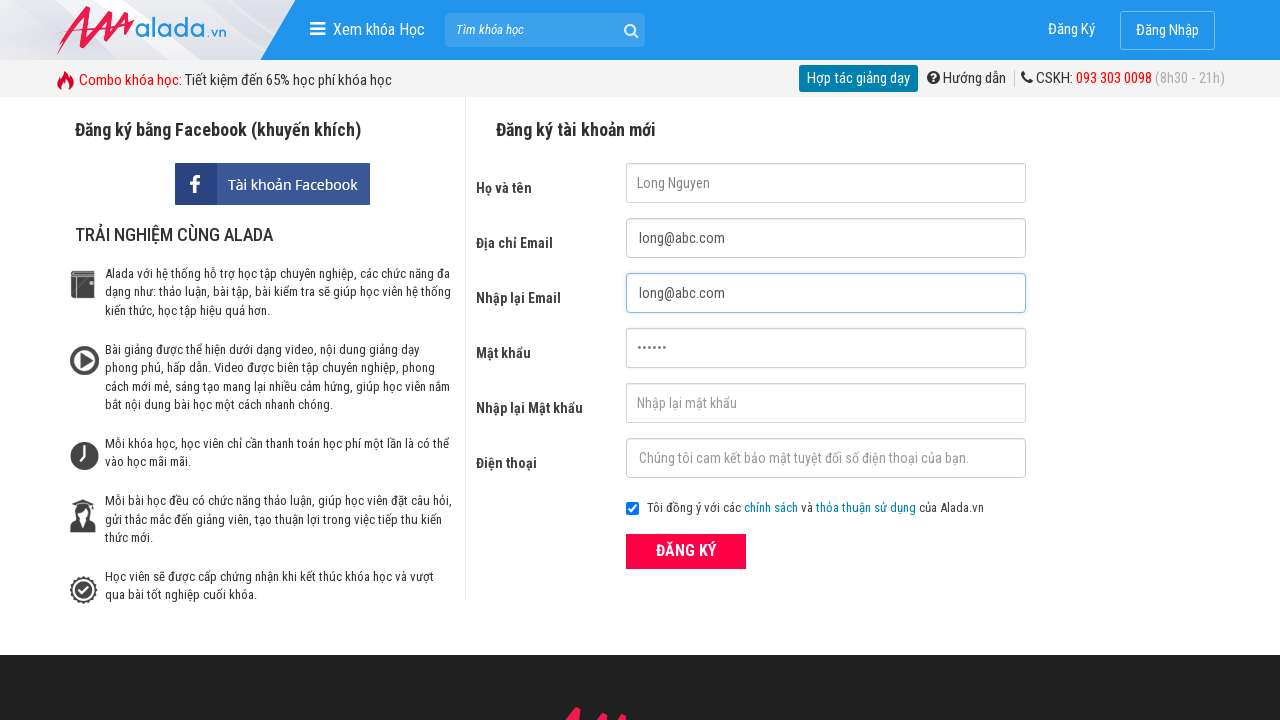

Filled confirm password field with '123456' on #txtCPassword
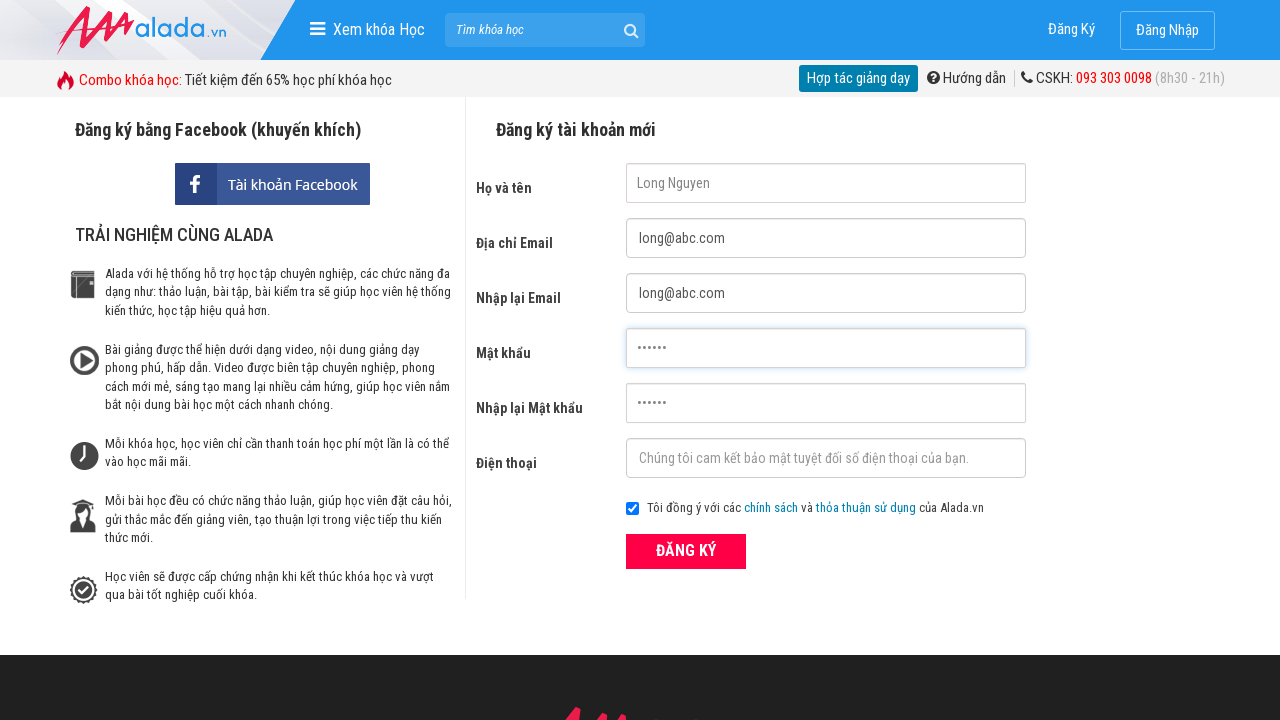

Filled phone number field with invalid length '097547435' (9 digits) on #txtPhone
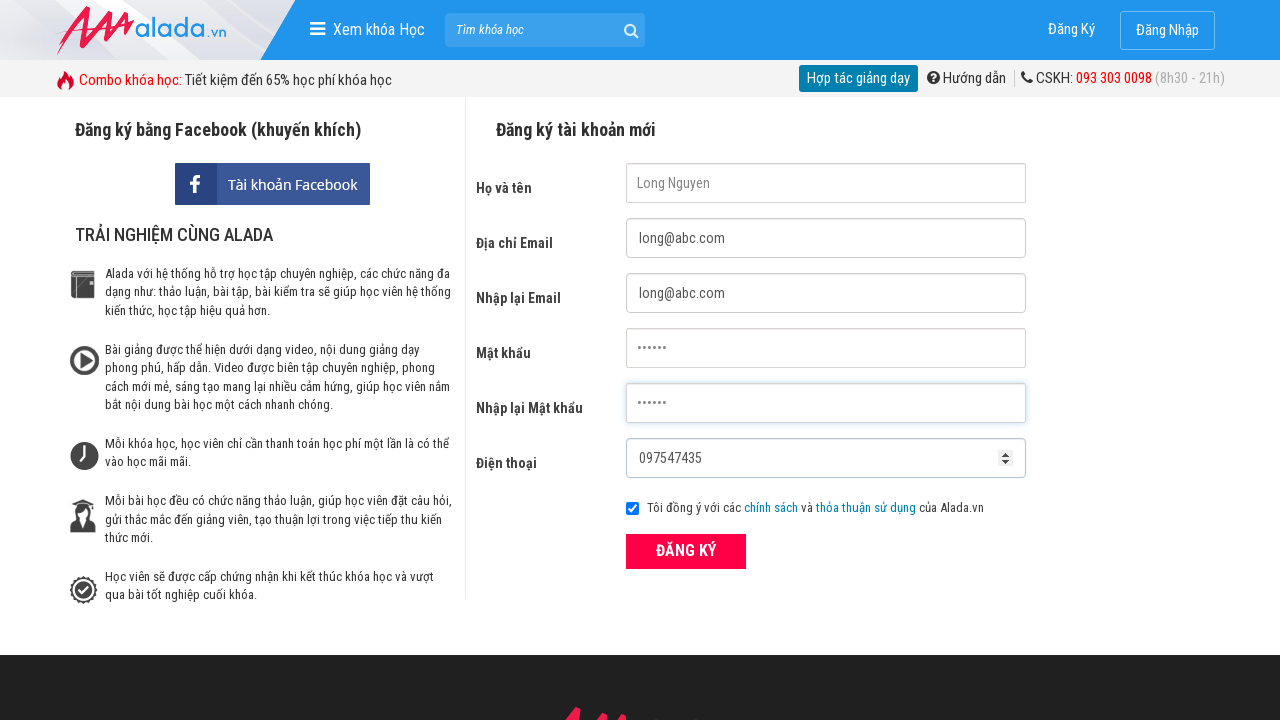

Clicked submit button to attempt registration at (686, 551) on button[type='submit']
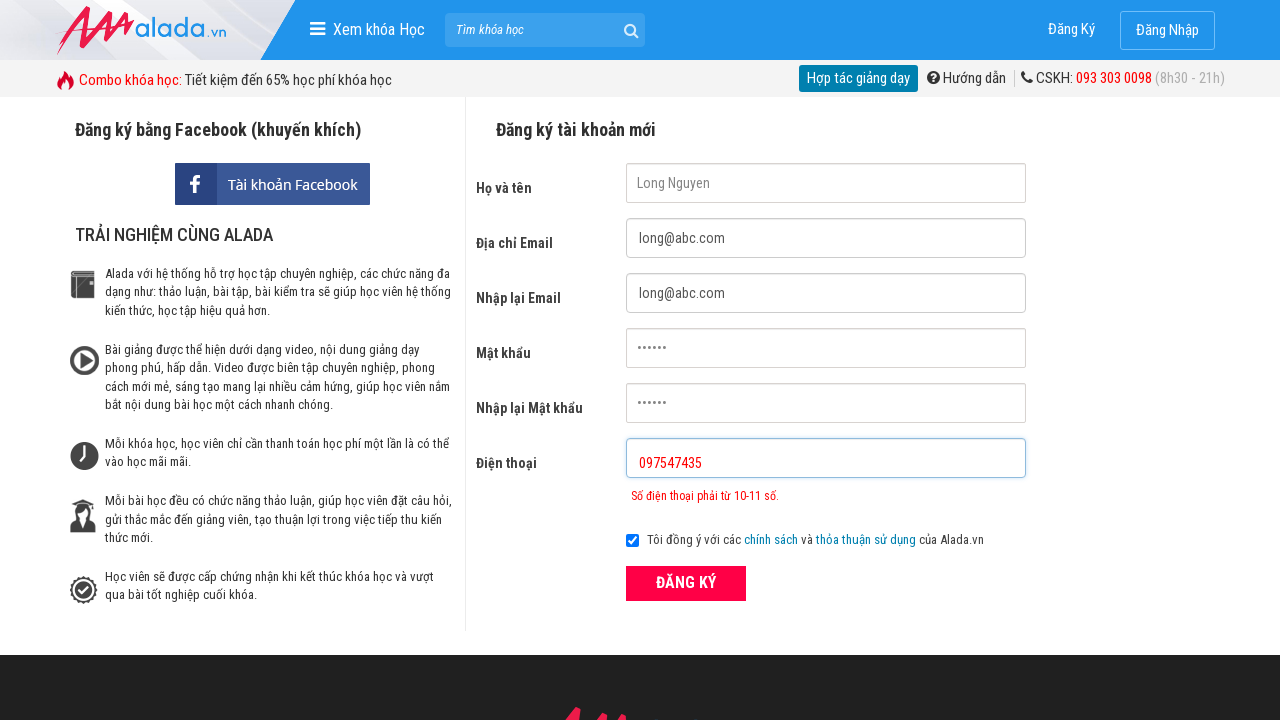

Phone number error message appeared on the form
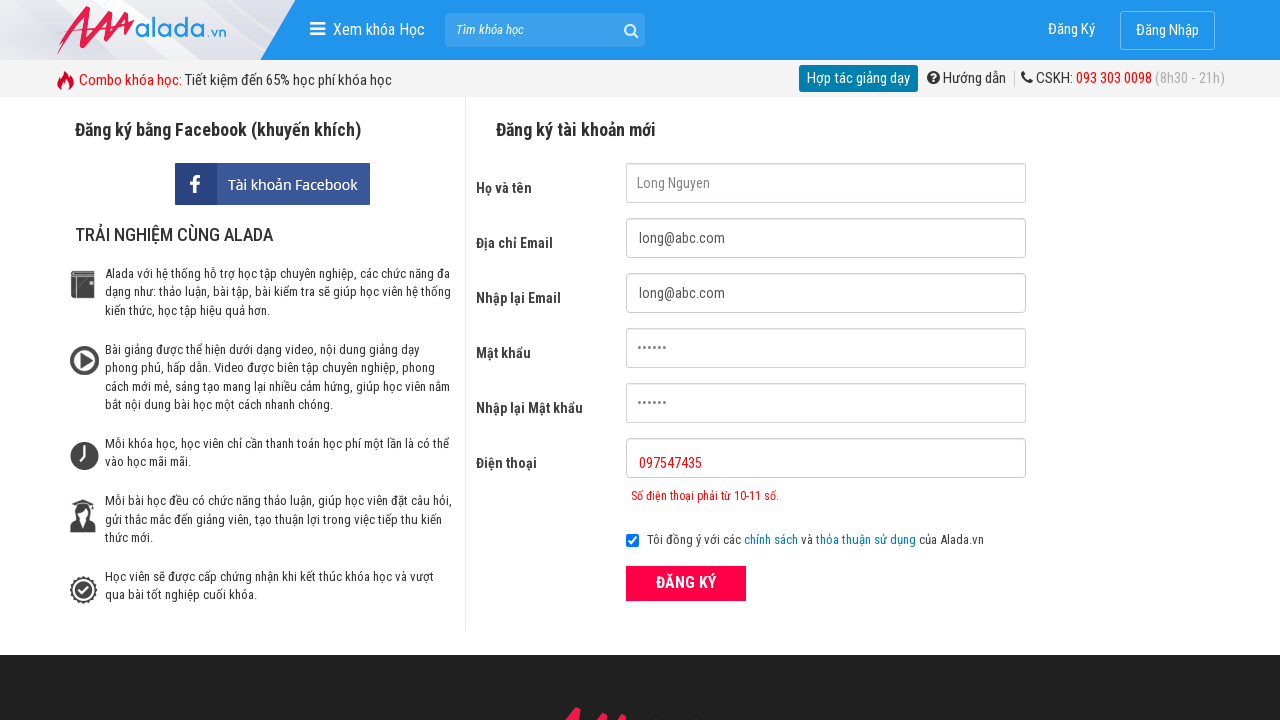

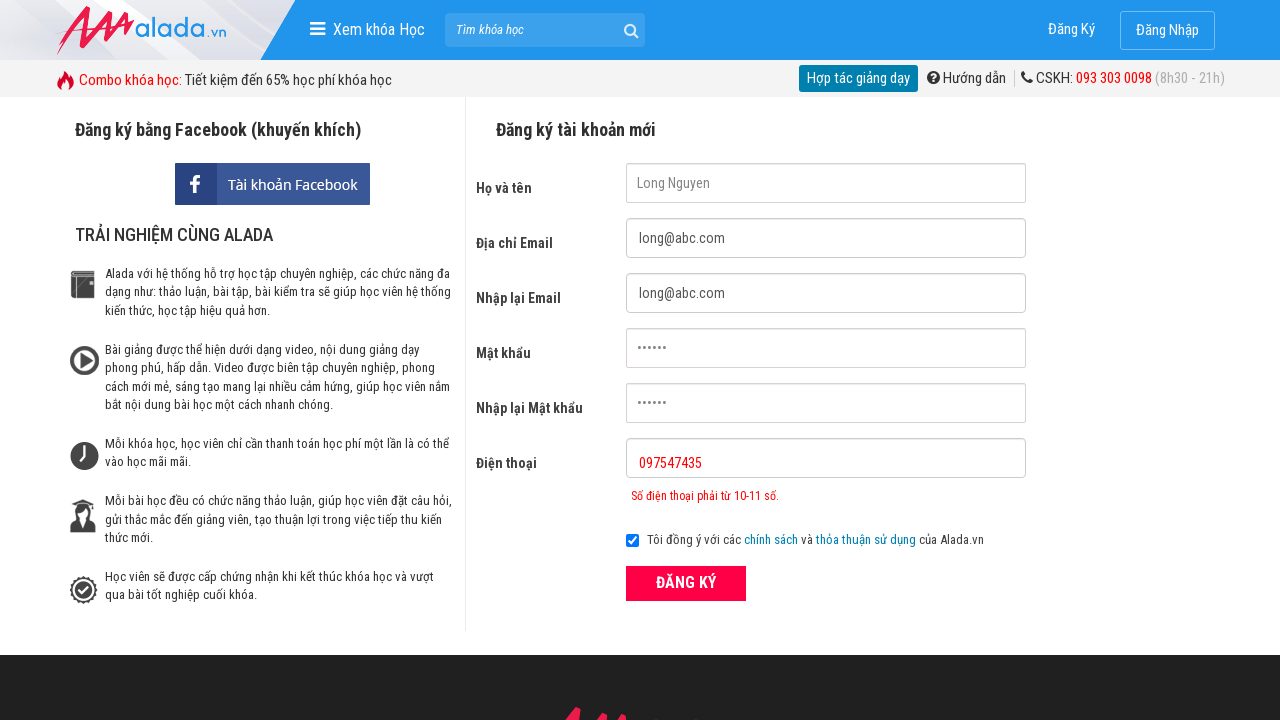